Tests calculator division by zero by entering 5 and 0, selecting divide operation, and verifying the result shows Infinity

Starting URL: http://calculatorhtml.onrender.com

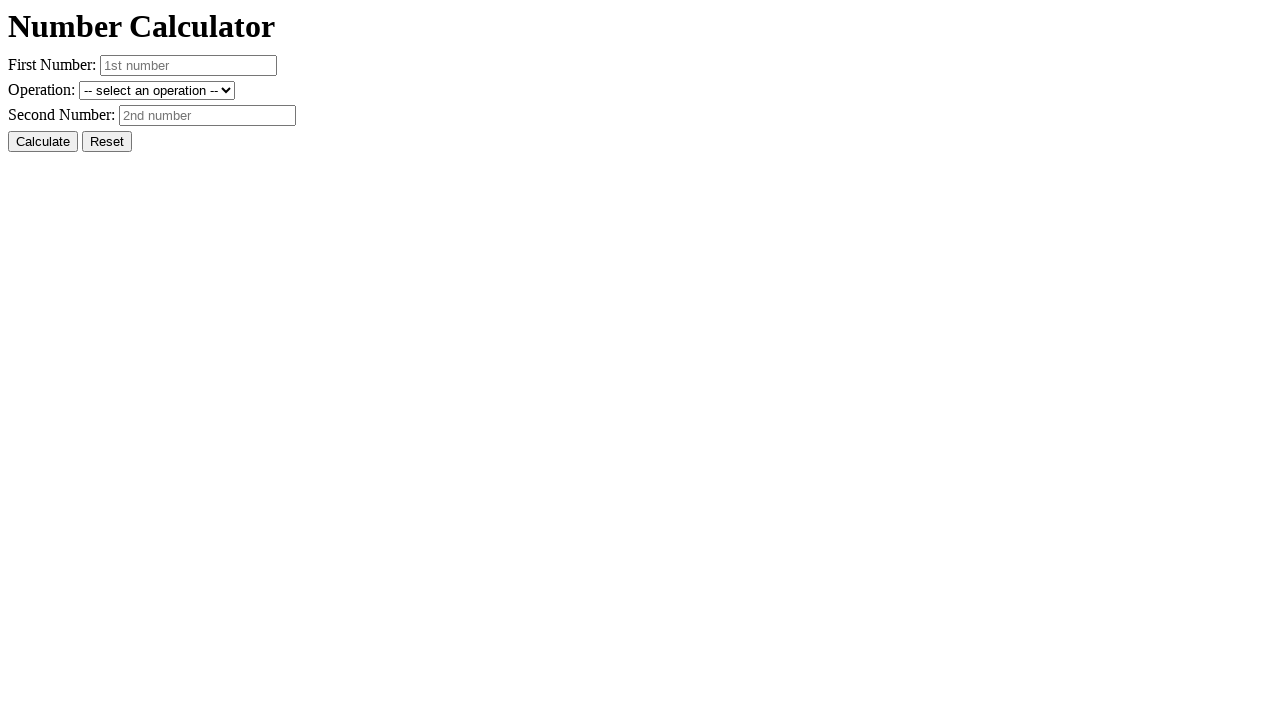

Clicked reset button to clear form at (107, 142) on #resetButton
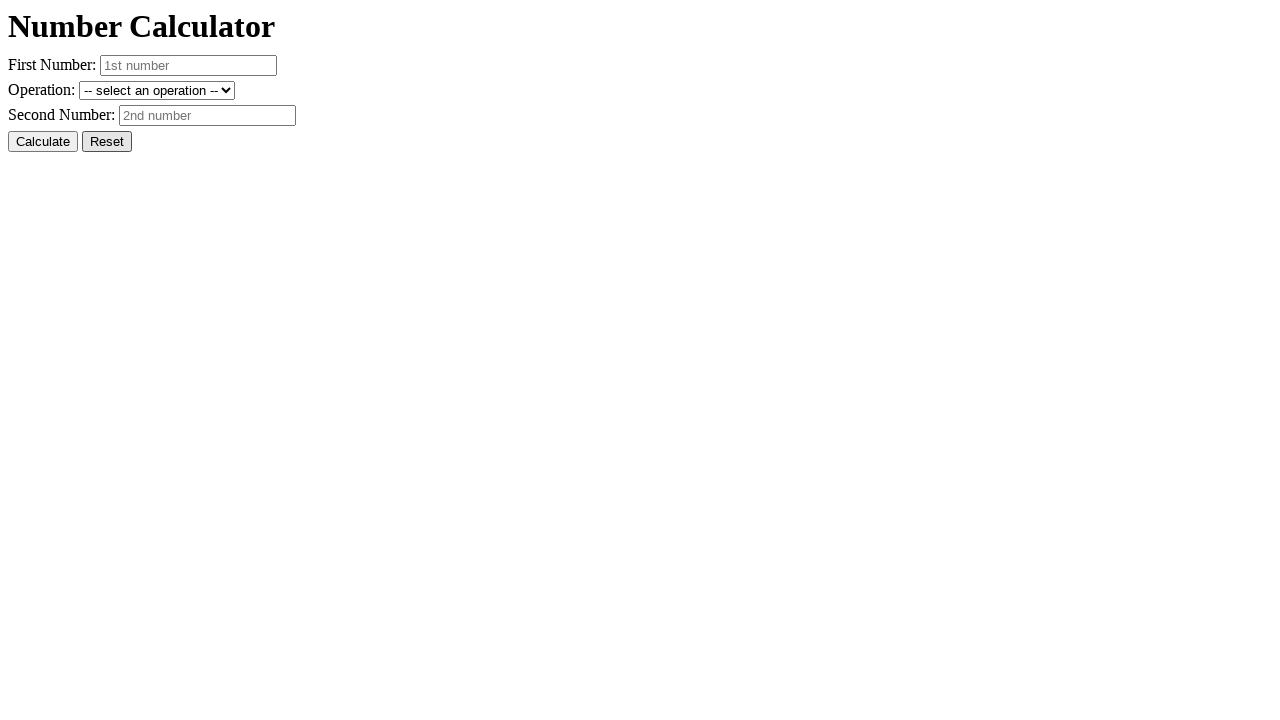

Entered first number: 5 on #number1
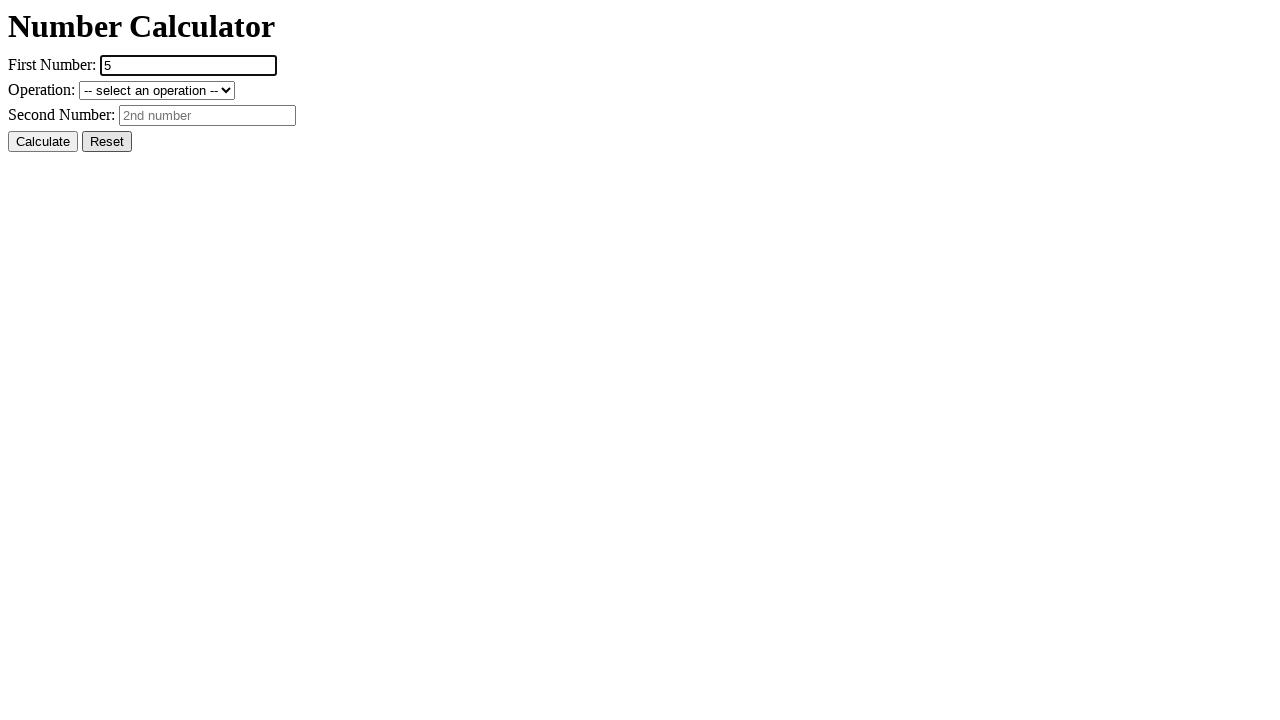

Entered second number: 0 for division by zero test on #number2
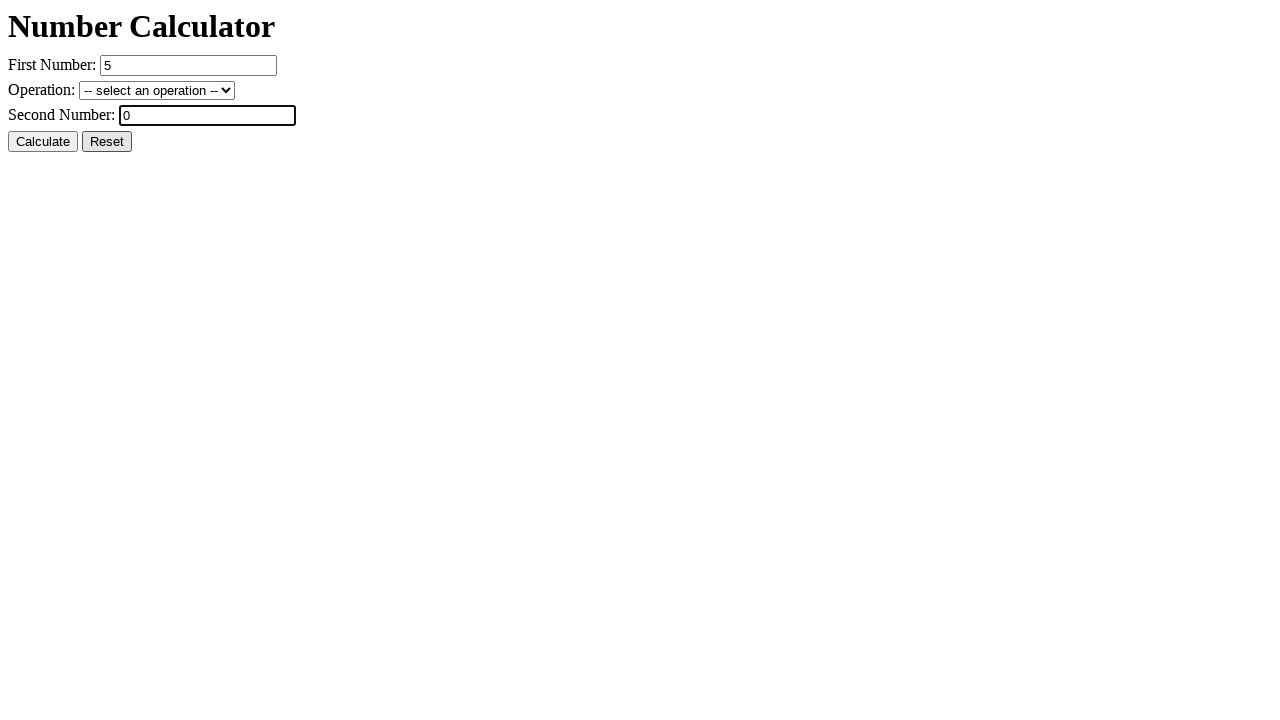

Selected division operation on #operation
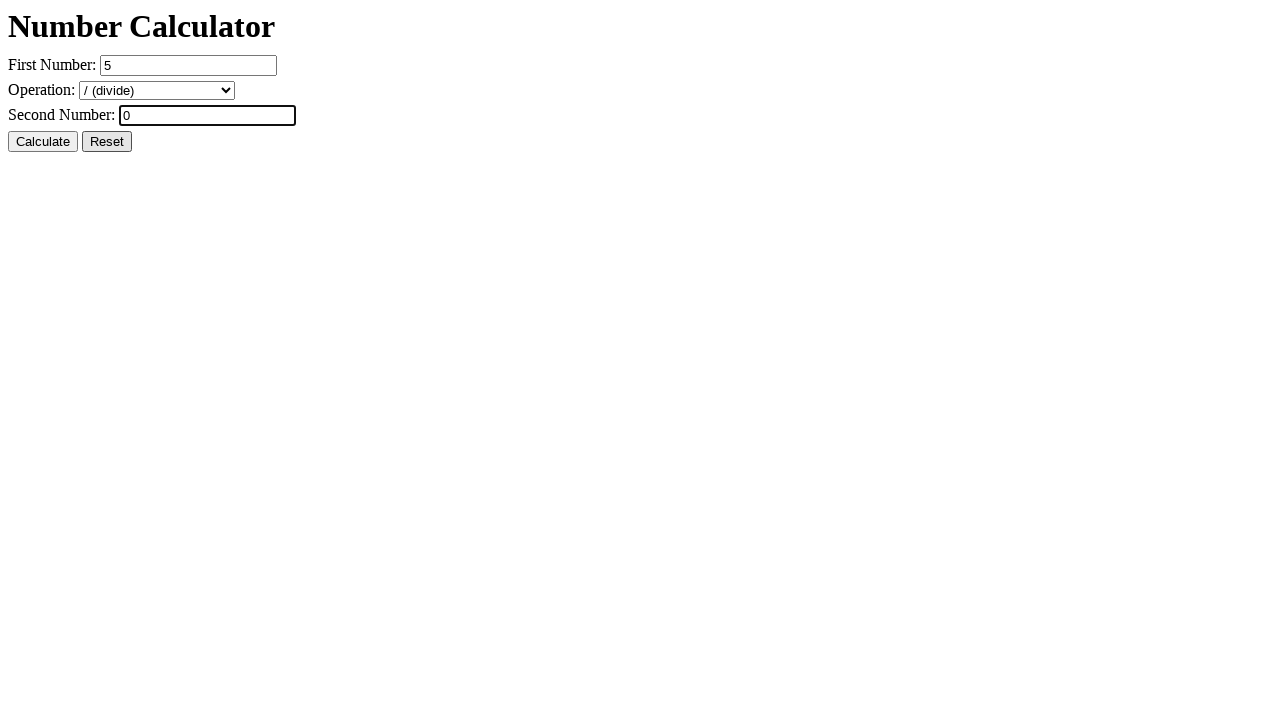

Clicked calculate button at (43, 142) on #calcButton
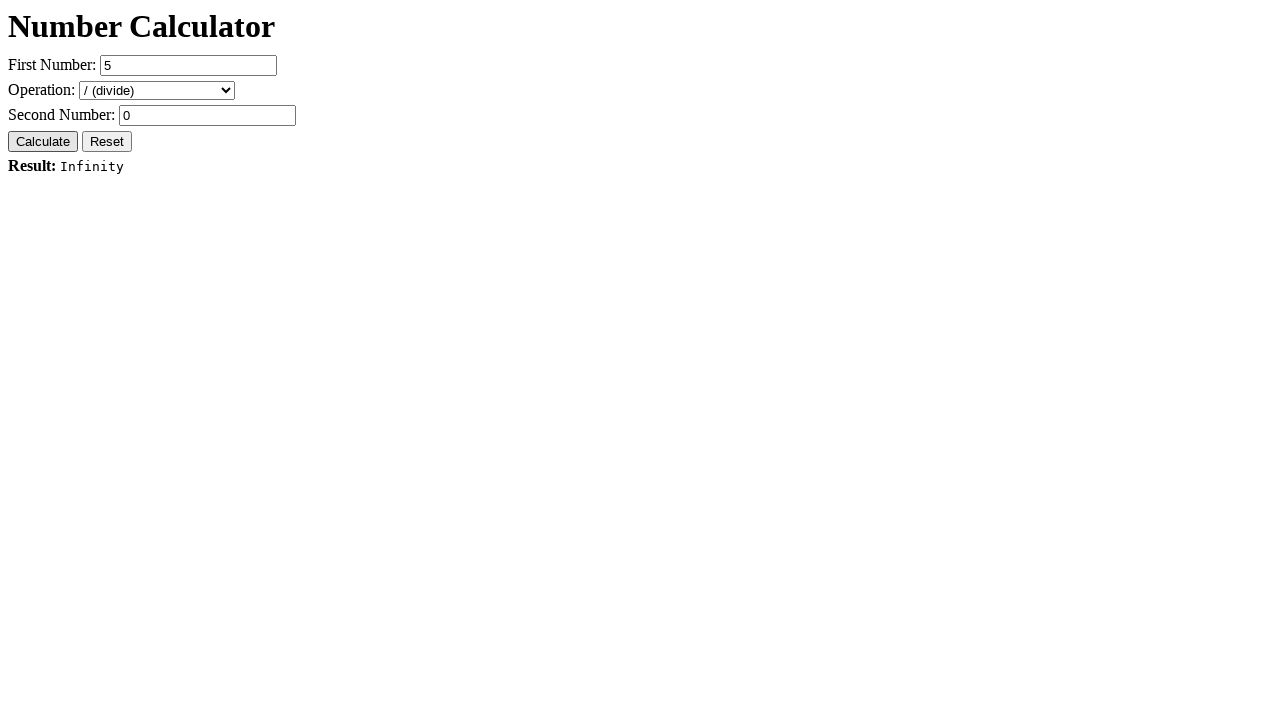

Result element loaded and visible
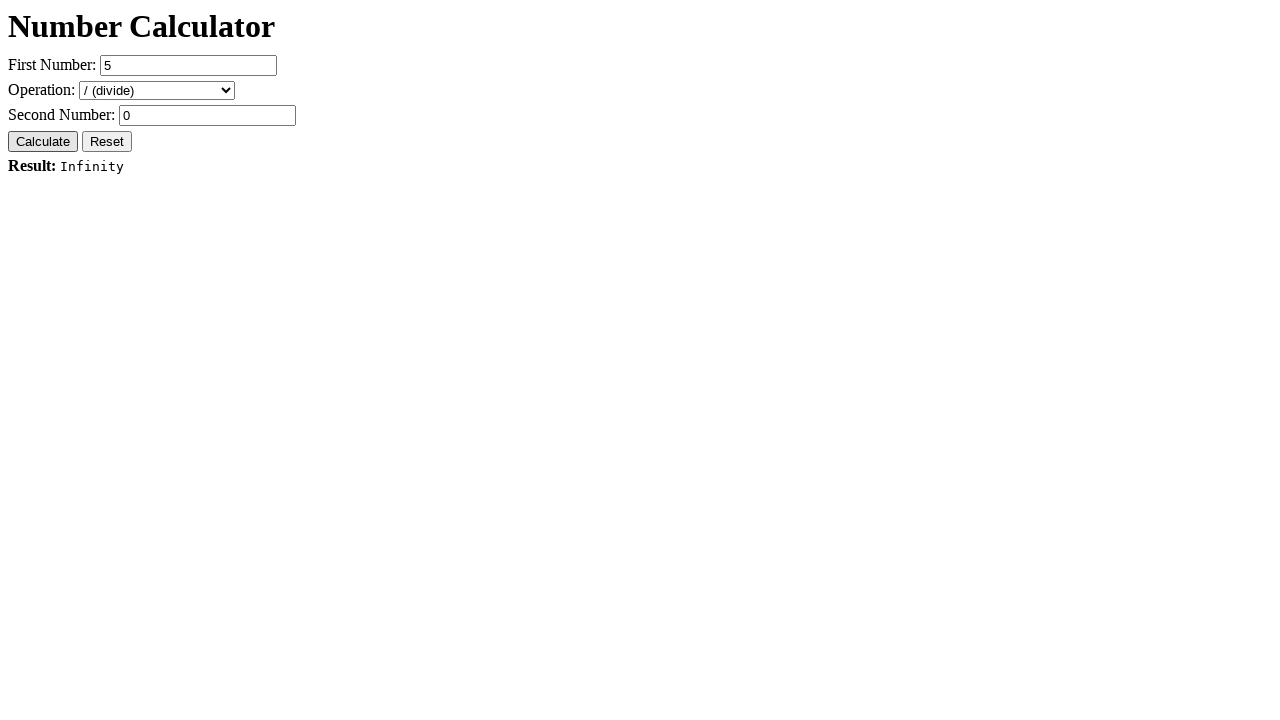

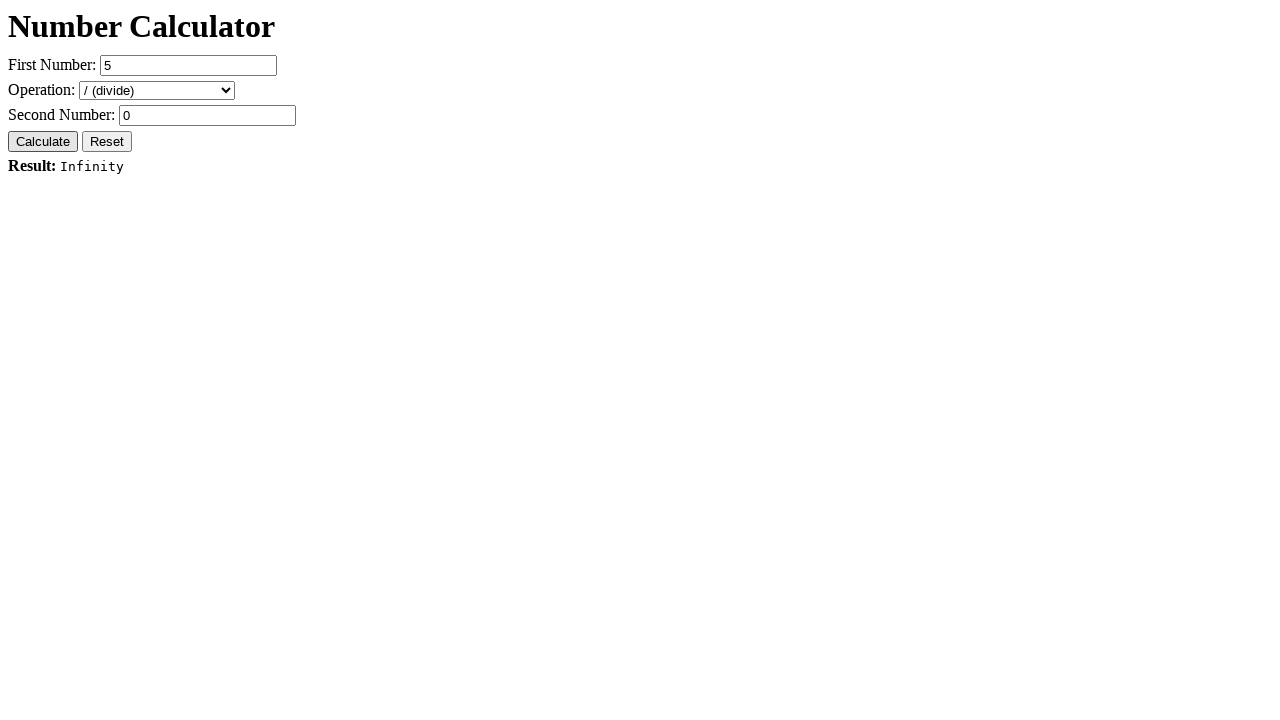